Tests XPath union selector functionality by finding either a textarea or search input element and typing text into the first matching element

Starting URL: https://omayo.blogspot.com/

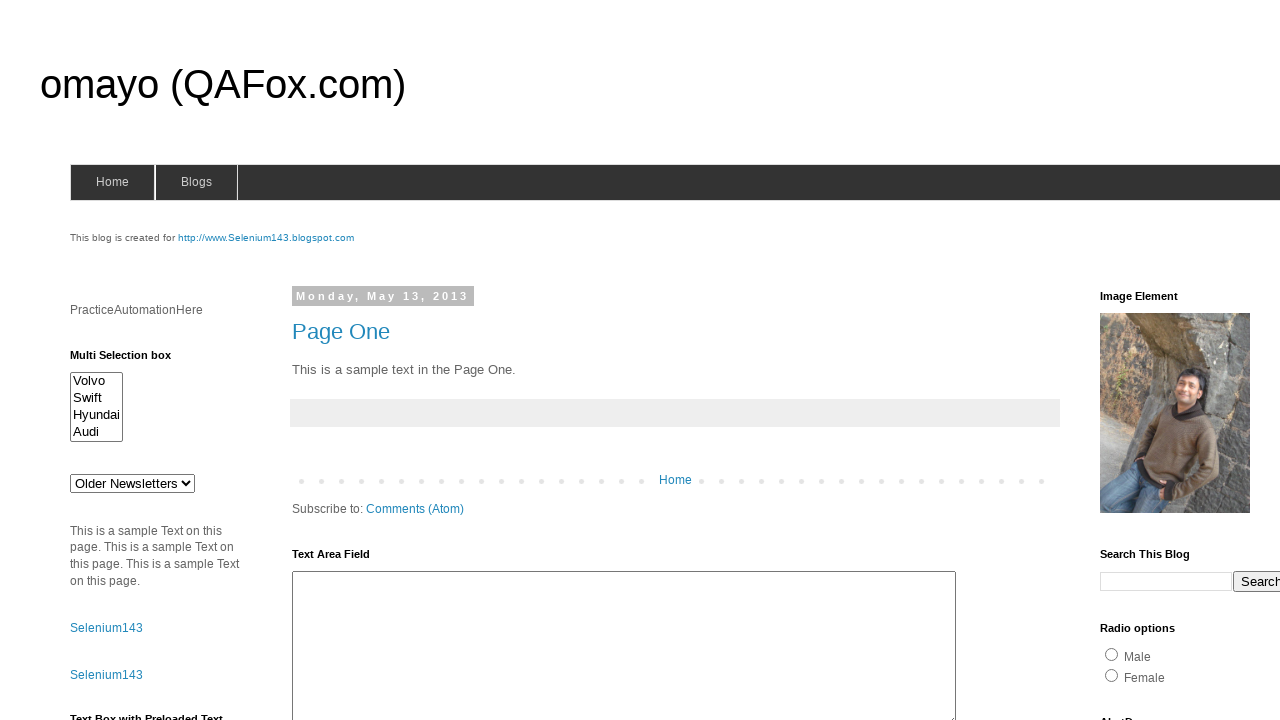

Found and filled first matching element (textarea or search input) with 'Arun Motoori' using XPath union selector on //textarea[@id='ta1'] | //input[@name='q'][@title='search']
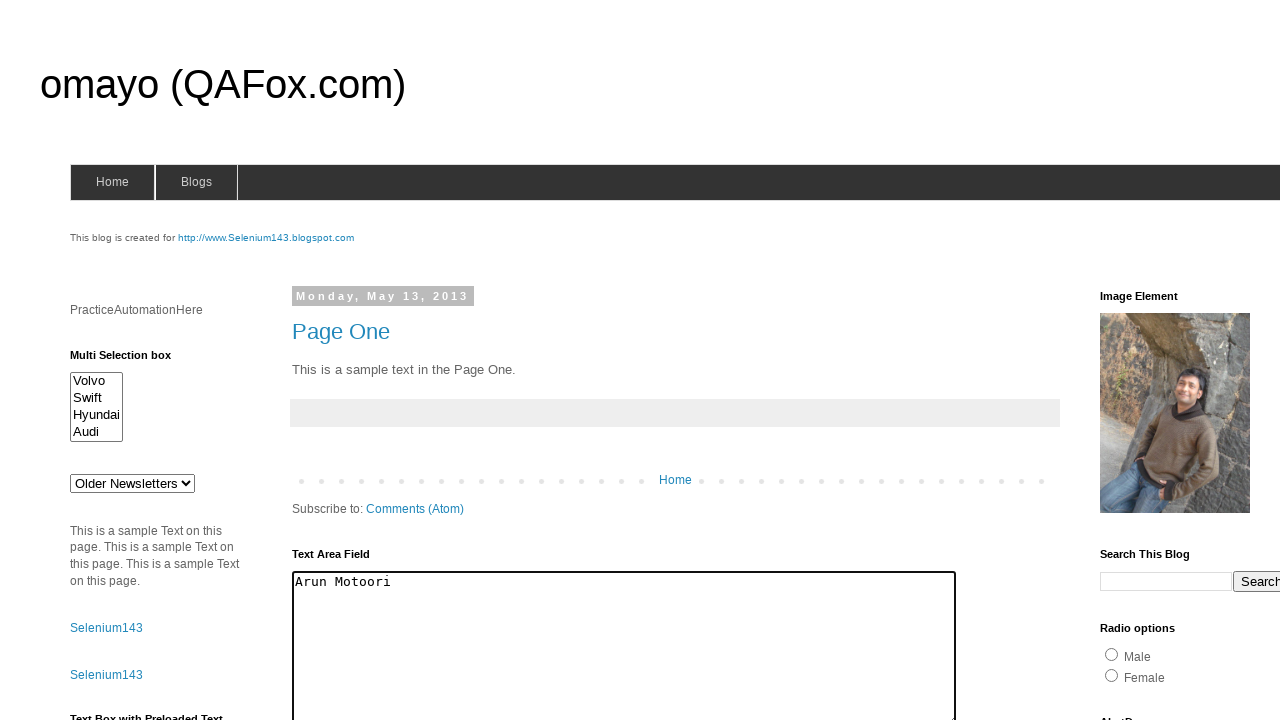

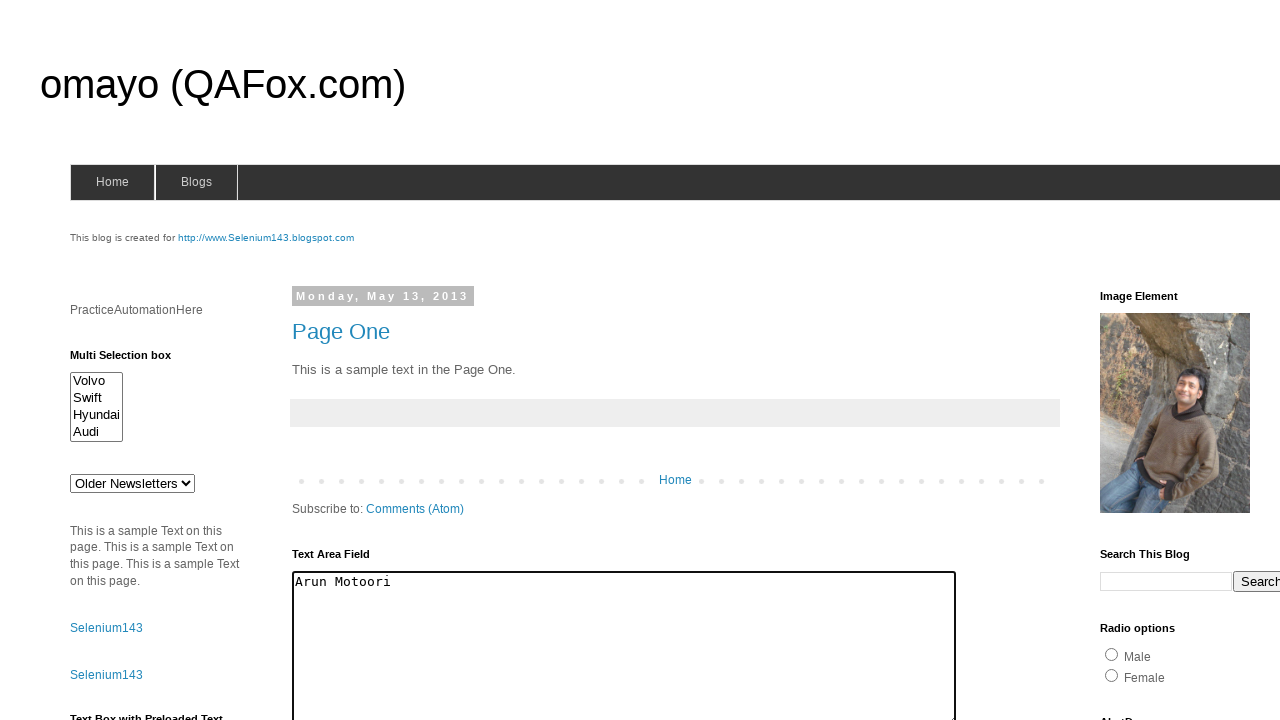